Tests nested iframe interaction by navigating to a frames demo page, locating a child frame within a parent frame, and checking a checkbox element inside the nested frame structure.

Starting URL: https://ui.vision/demo/webtest/frames/

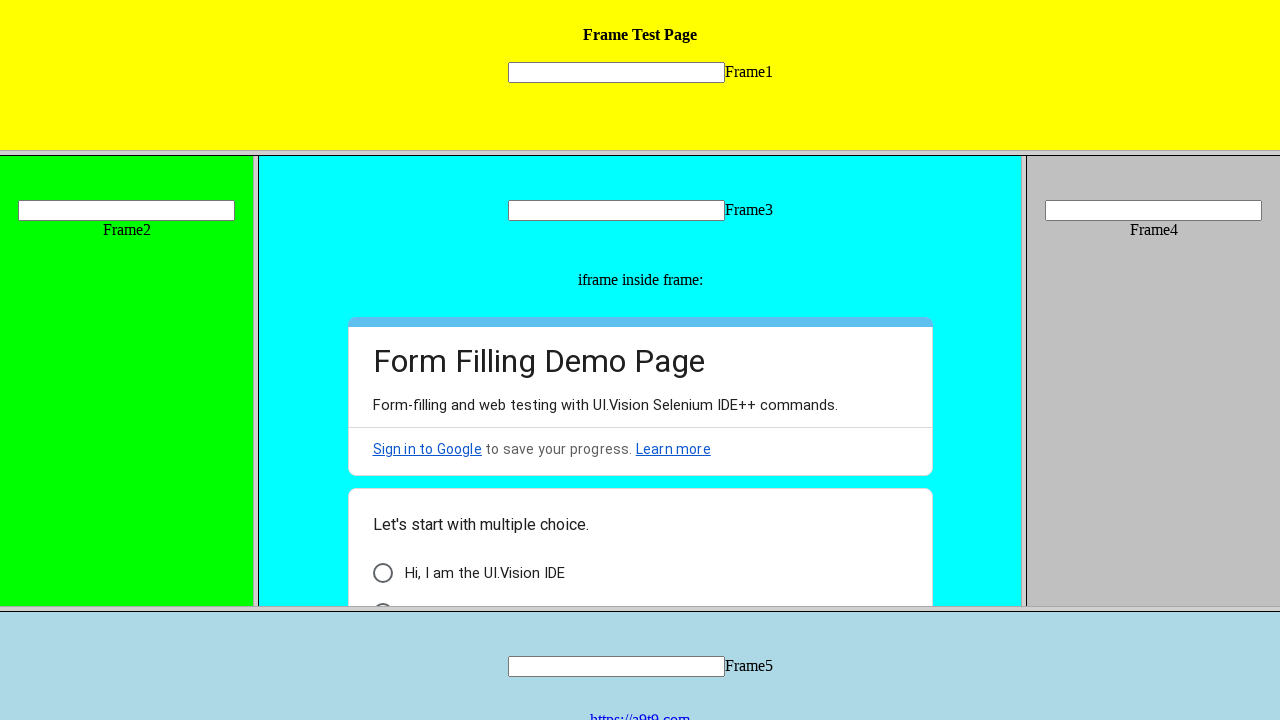

Located parent frame with src='frame_3.html'
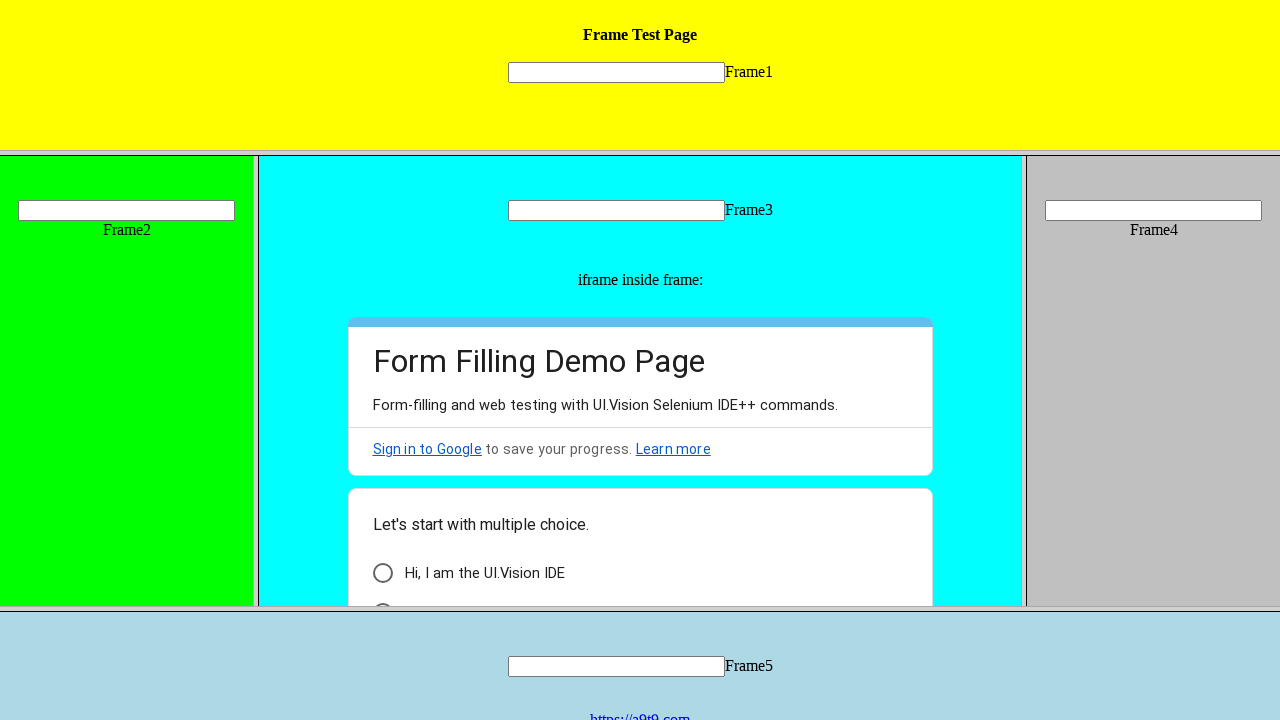

Retrieved frame by URL 'https://ui.vision/demo/webtest/frames/frame_3.html'
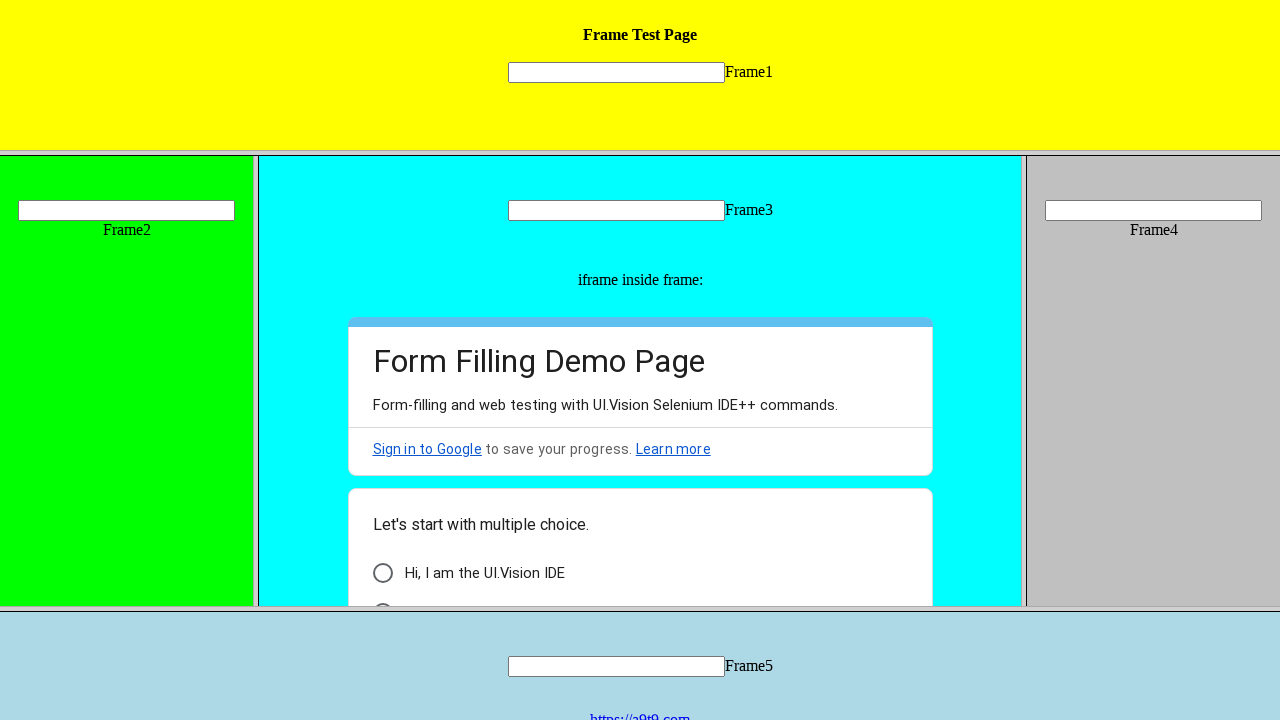

Accessed child frames from parent frame
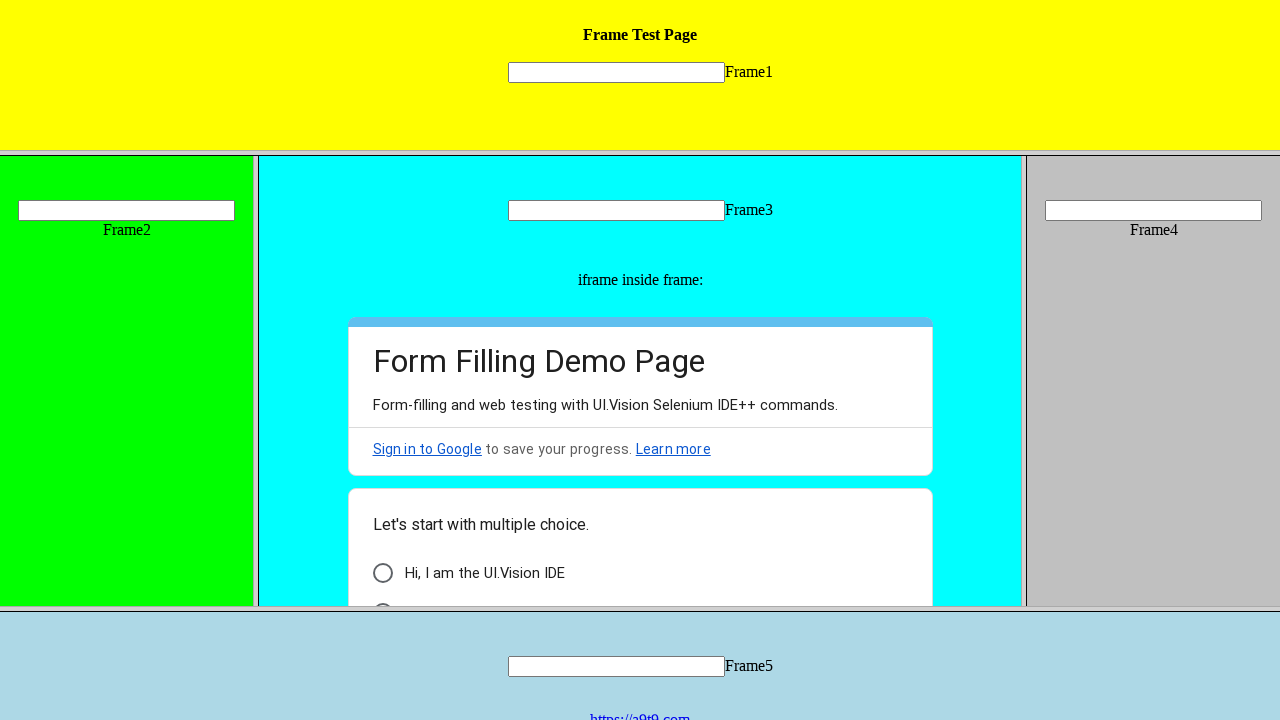

Checked checkbox element in nested child frame at (382, 573) on xpath=(//div[@class="vd3tt"]/div)[1]
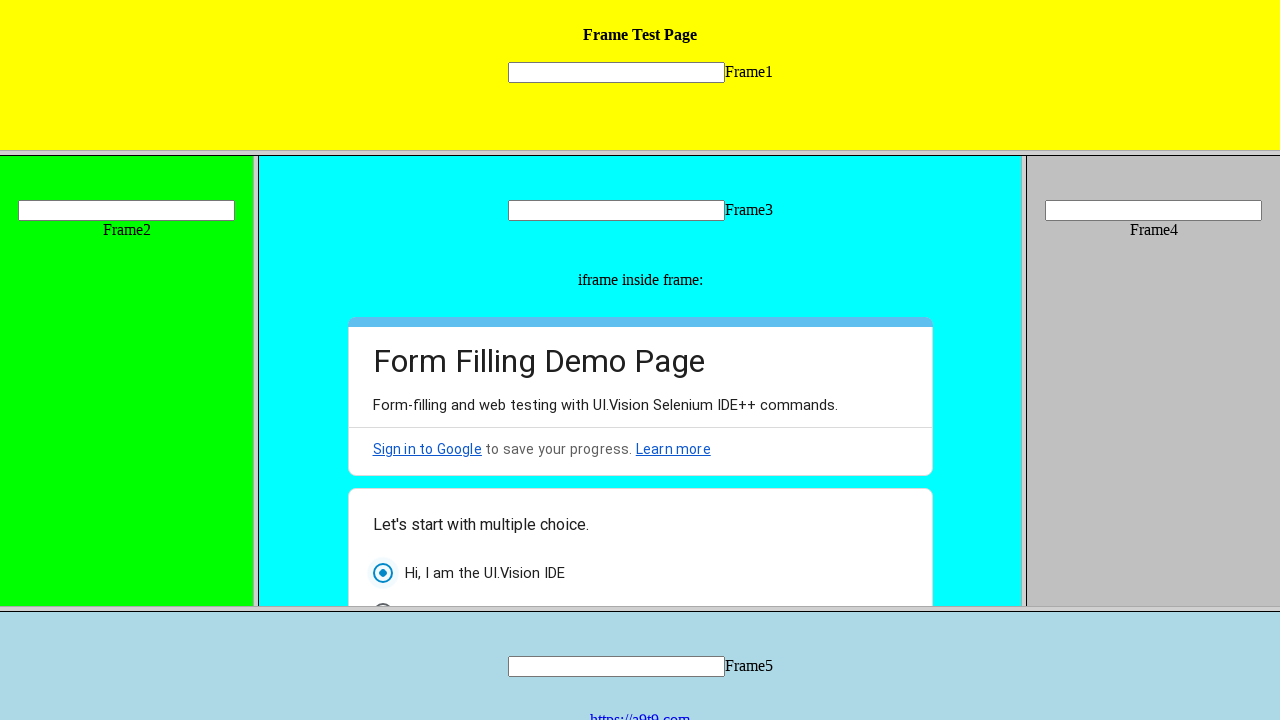

Waited 1000ms for action to complete
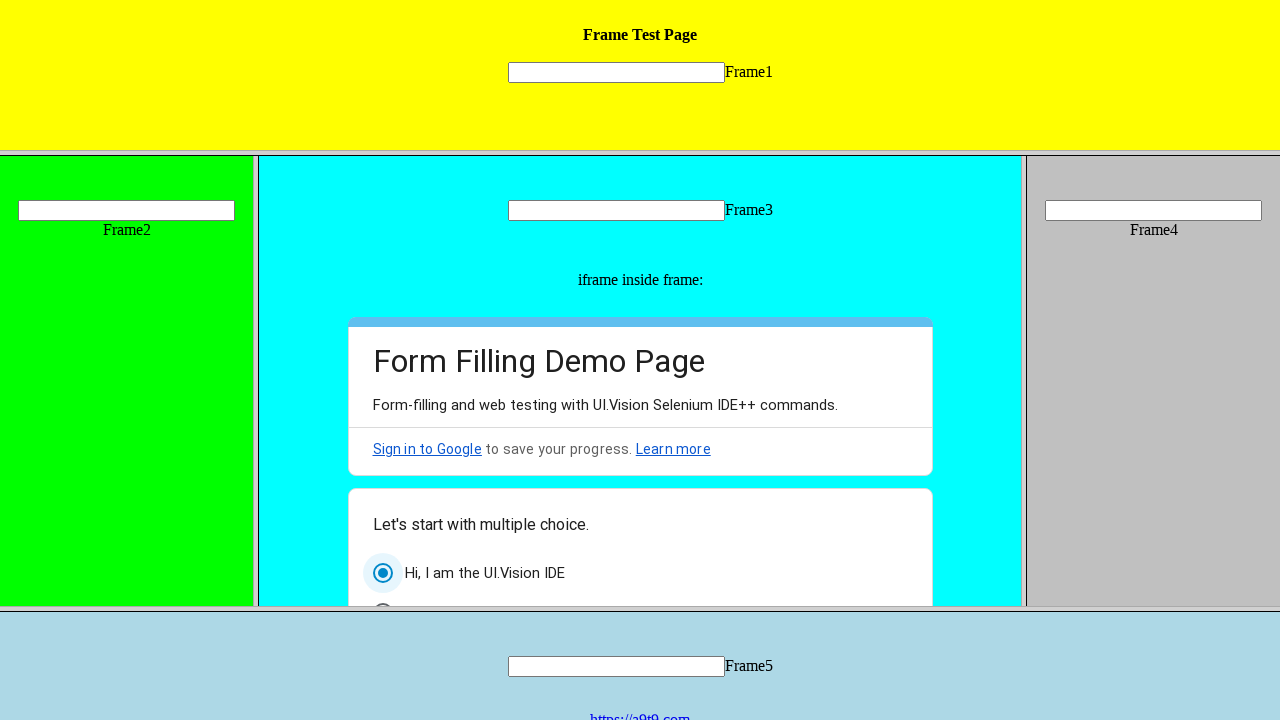

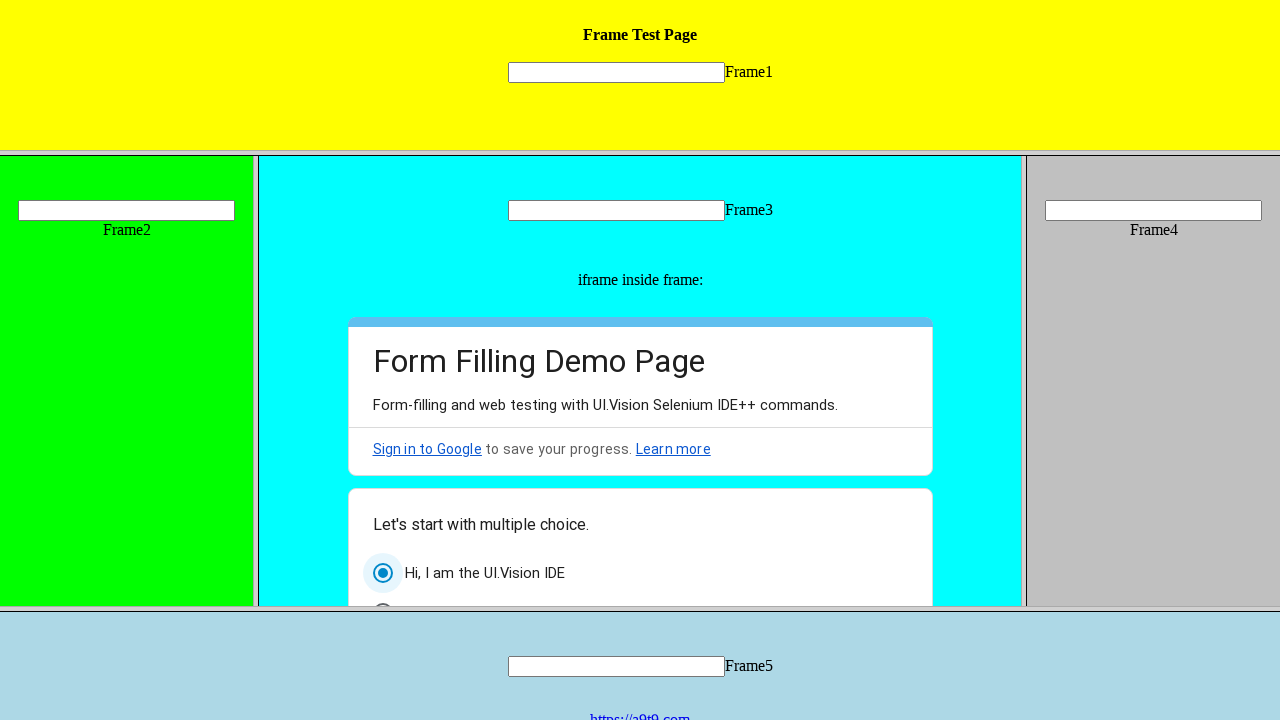